Tests window handle functionality by clicking a button to open a new window, switching to it, clicking a link, and then switching back to the parent window

Starting URL: https://rahulshettyacademy.com/AutomationPractice/

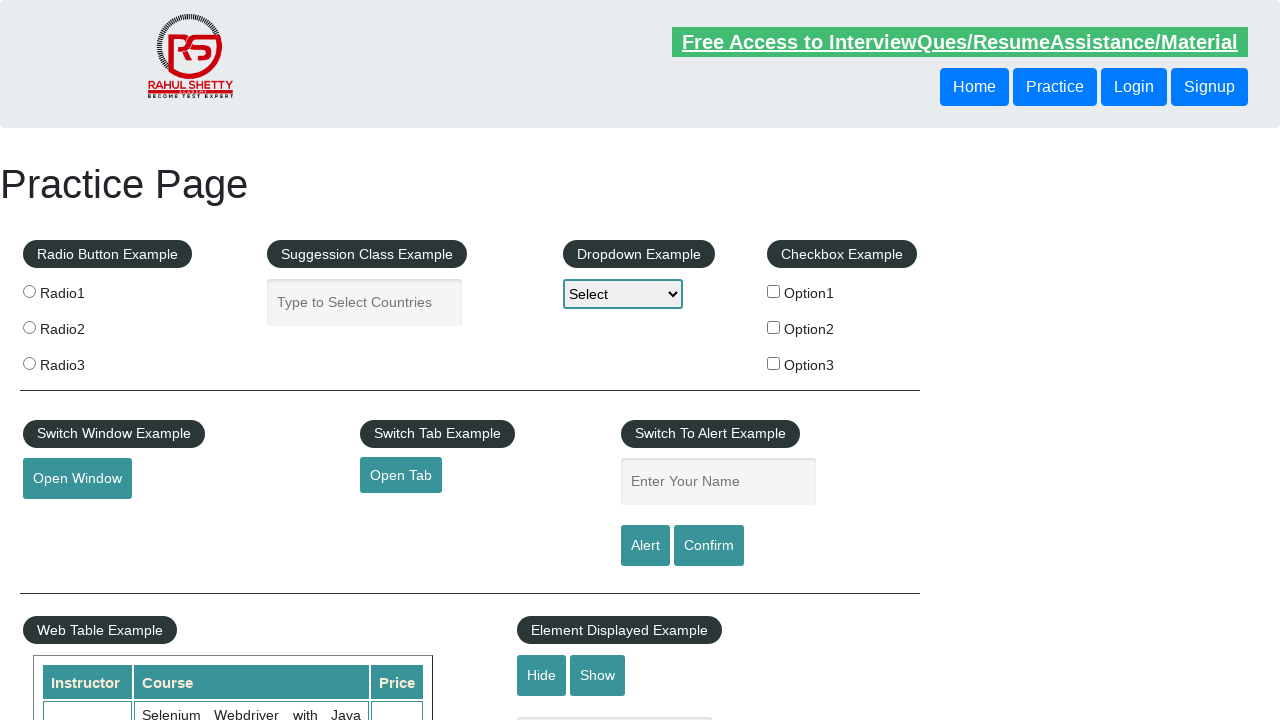

Stored parent page reference
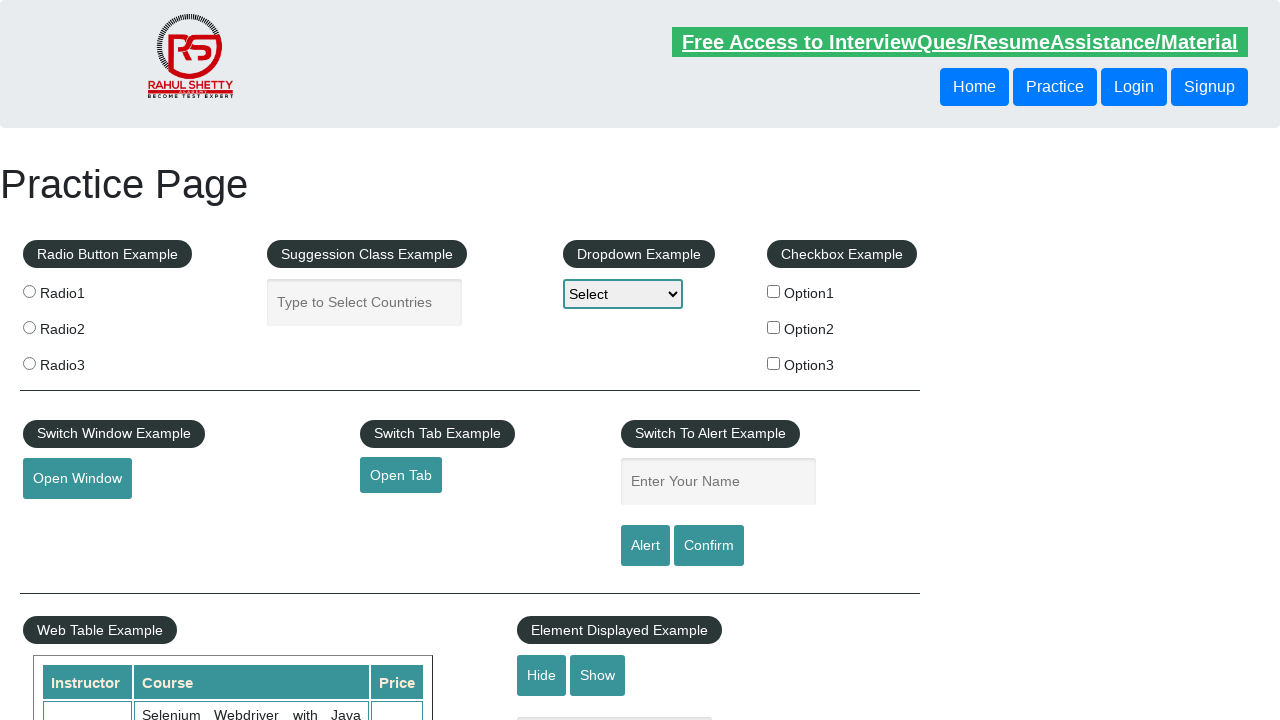

Clicked button to open new window at (77, 479) on xpath=//button[@id='openwindow']
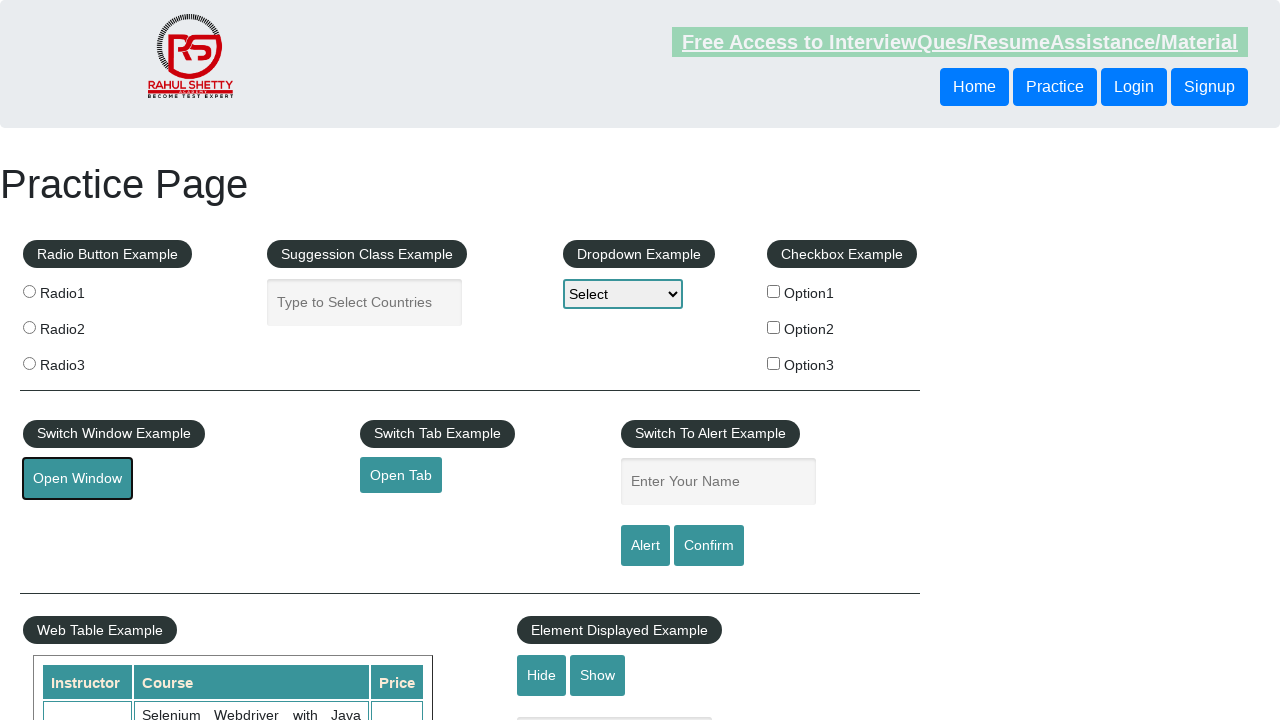

New window opened and captured at (77, 479) on xpath=//button[@id='openwindow']
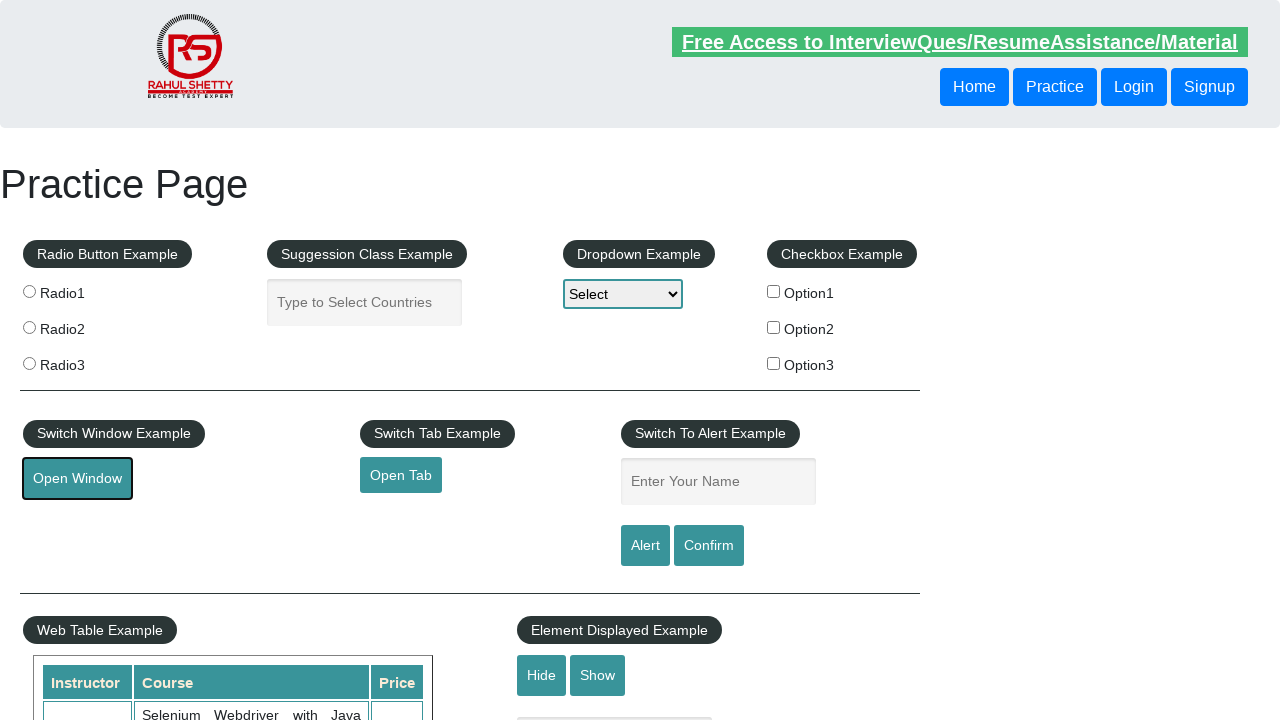

New page loaded completely
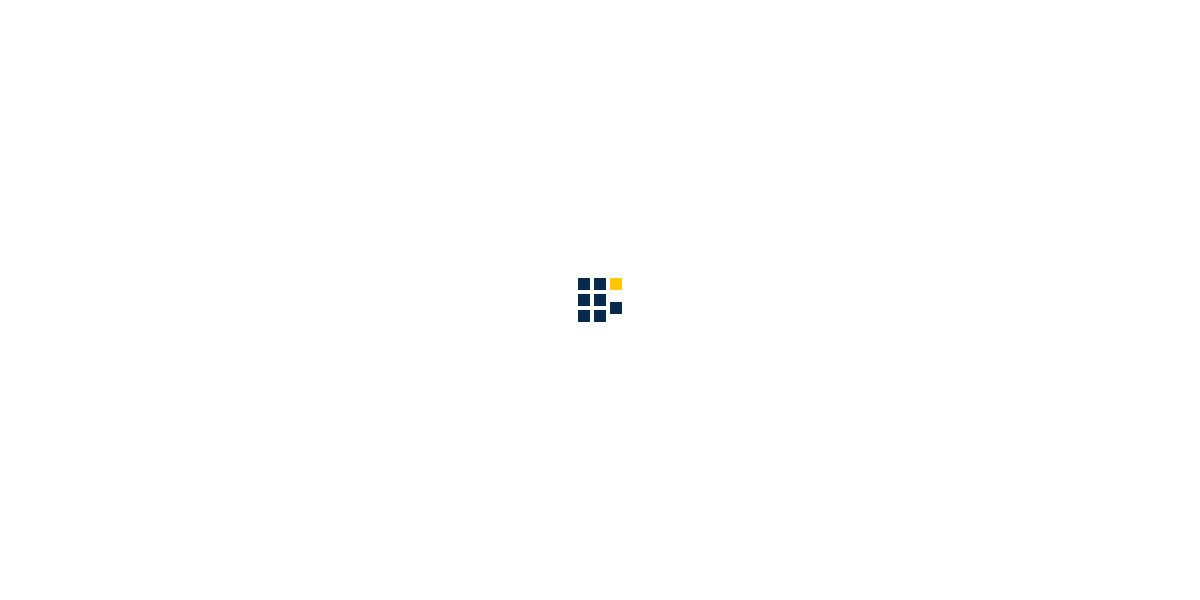

Clicked 'Access all our Courses' link in new window at (1052, 124) on xpath=//a[text()='Access all our Courses']
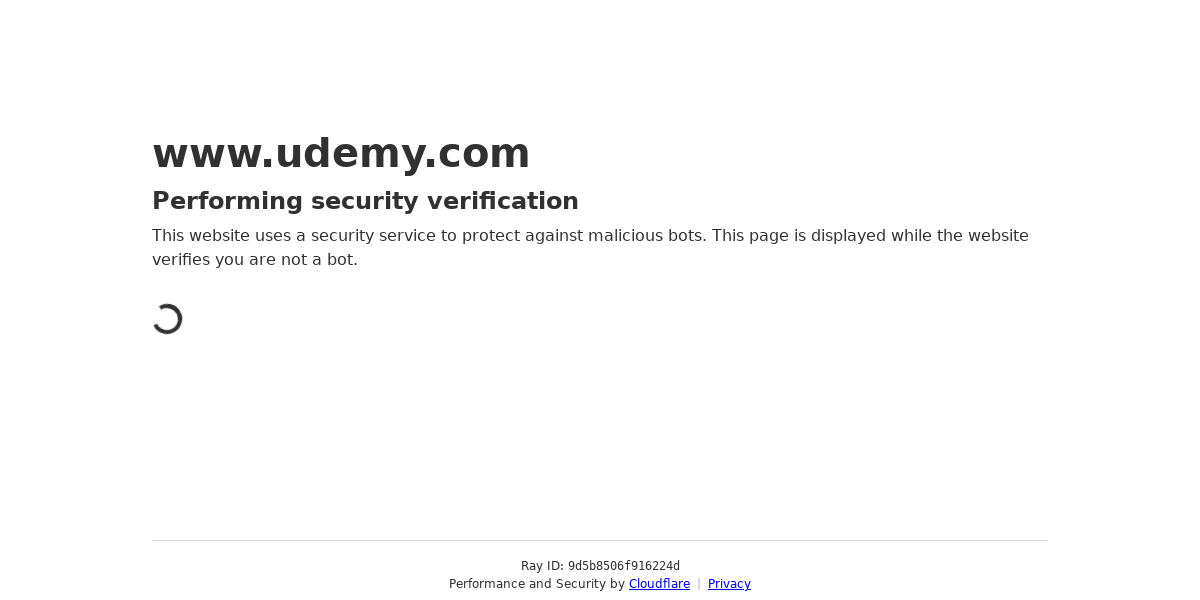

New page loaded after clicking courses link
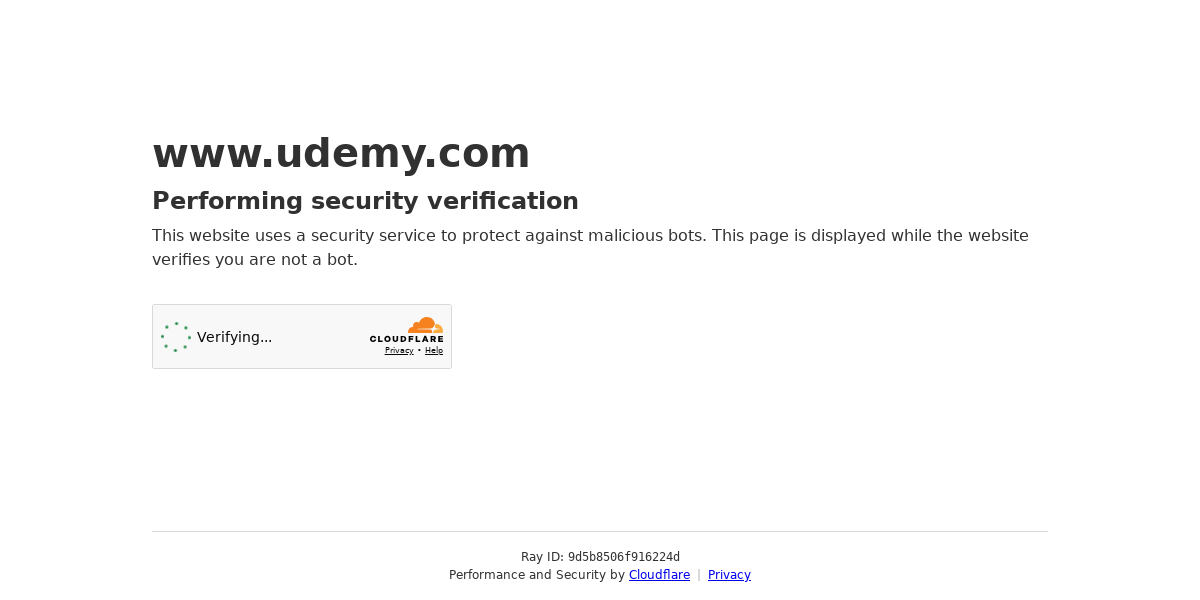

Switched back to parent page and verified it is accessible
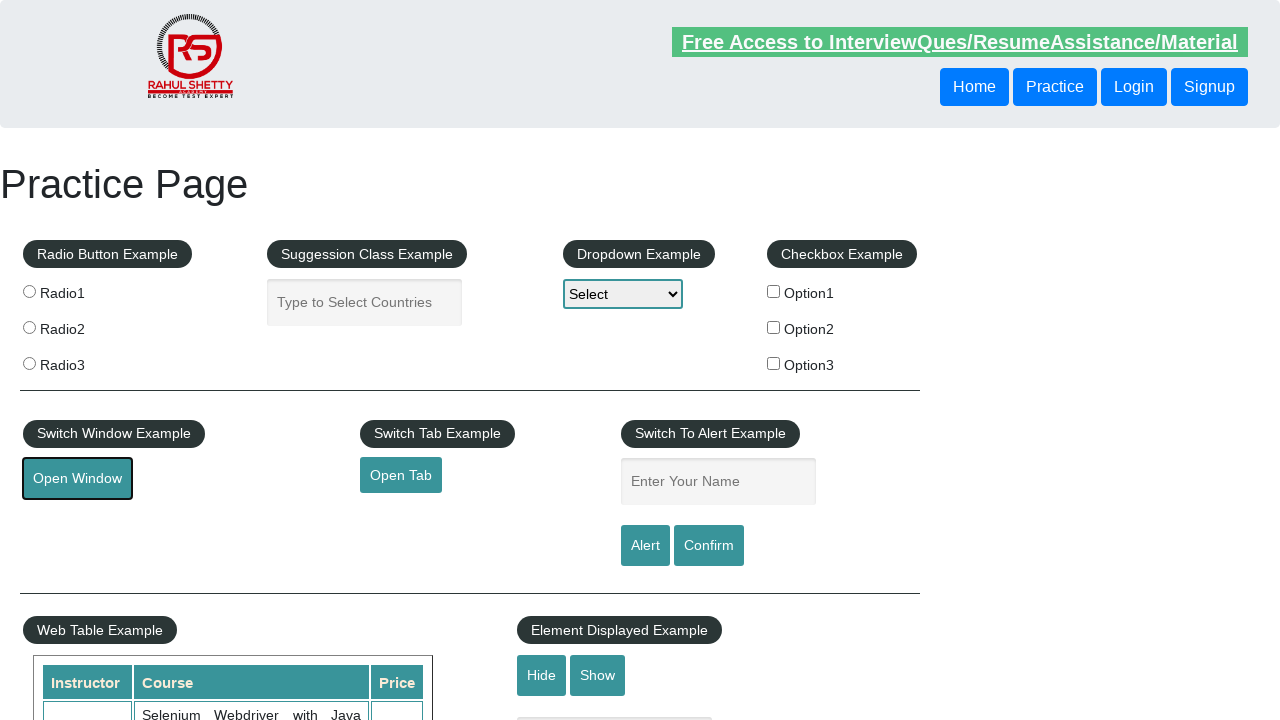

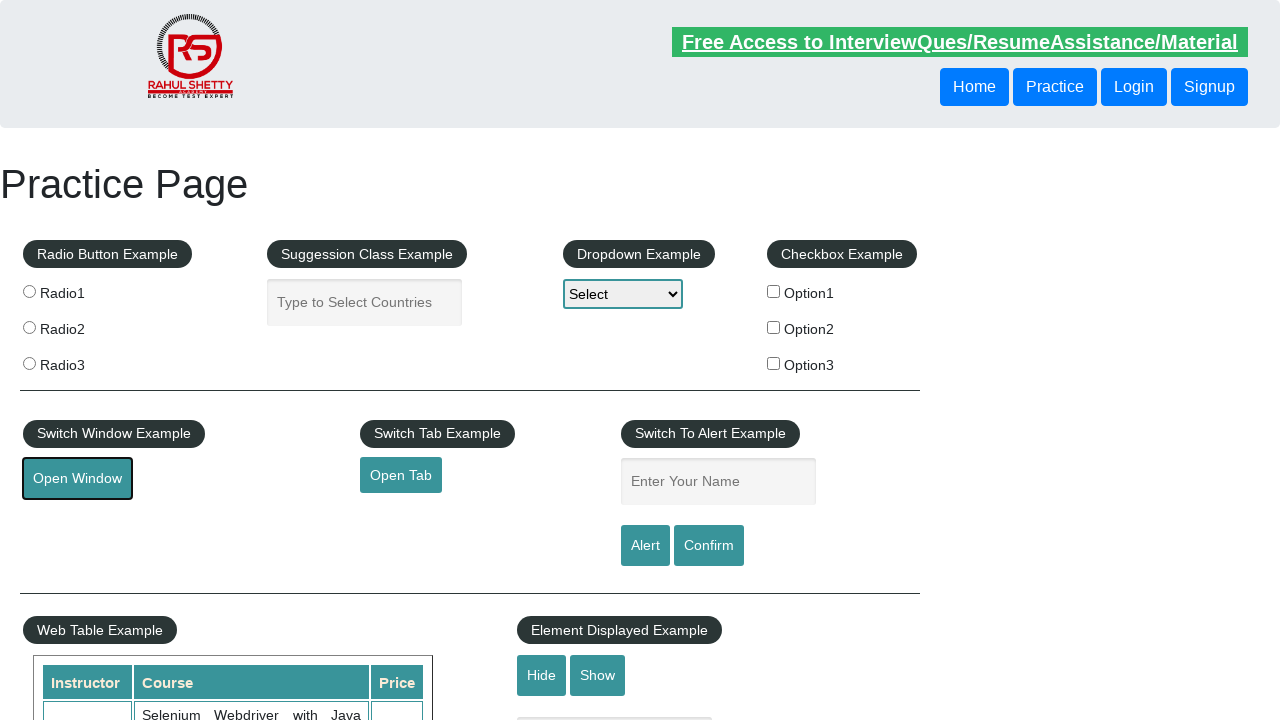